Tests slider drag-and-drop functionality by dragging a slider handle horizontally - first by a fixed offset (400px), then navigating back and dragging to the middle of the slider bar.

Starting URL: https://jqueryui.com/resources/demos/slider/default.html

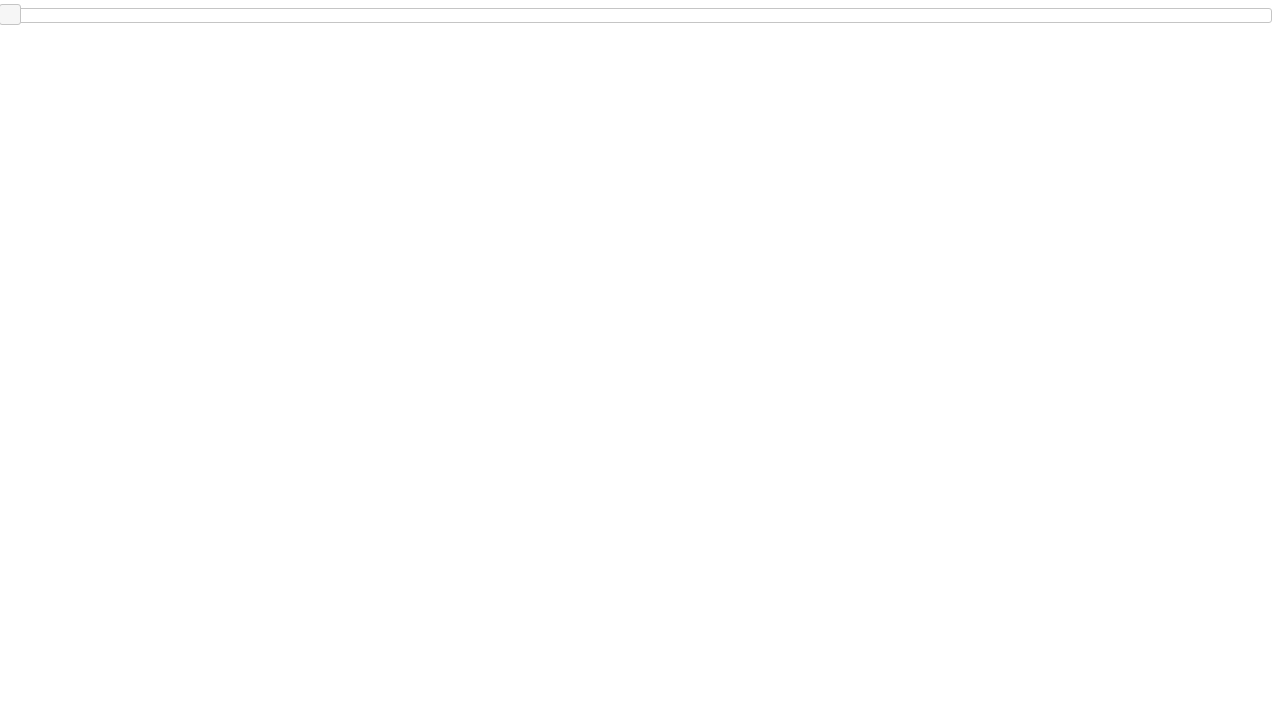

Located slider handle element
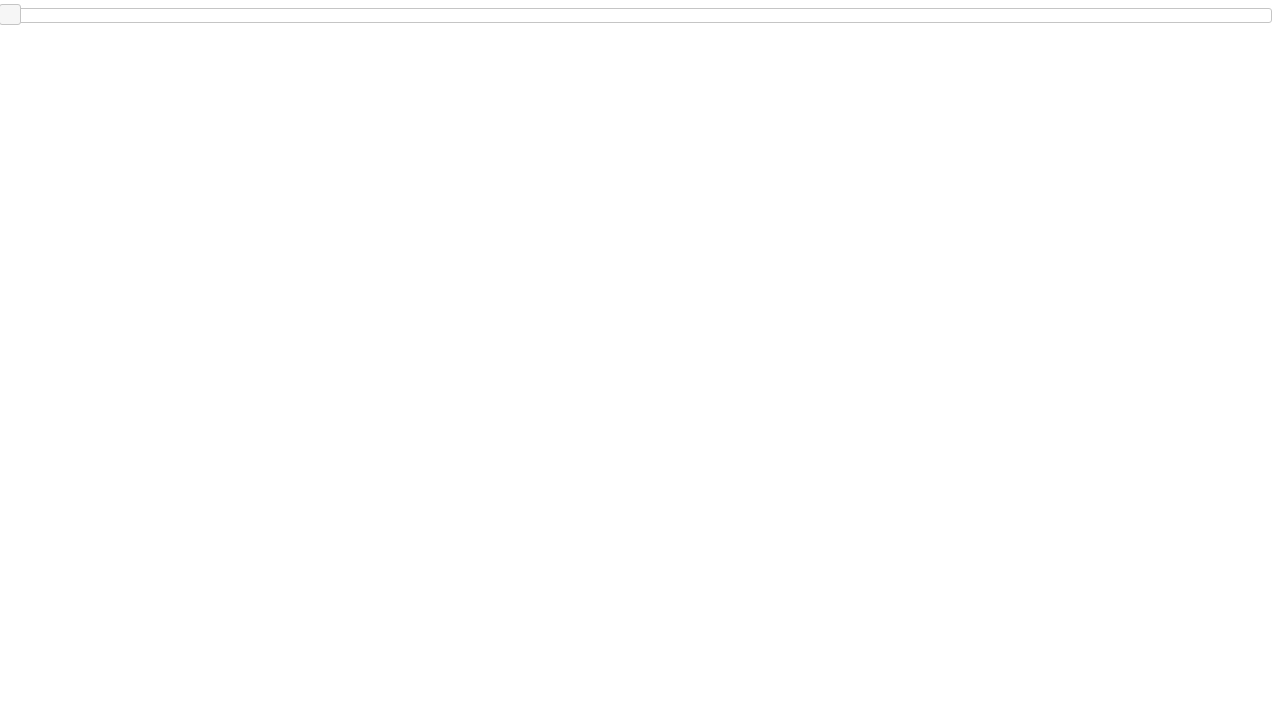

Retrieved slider handle bounding box
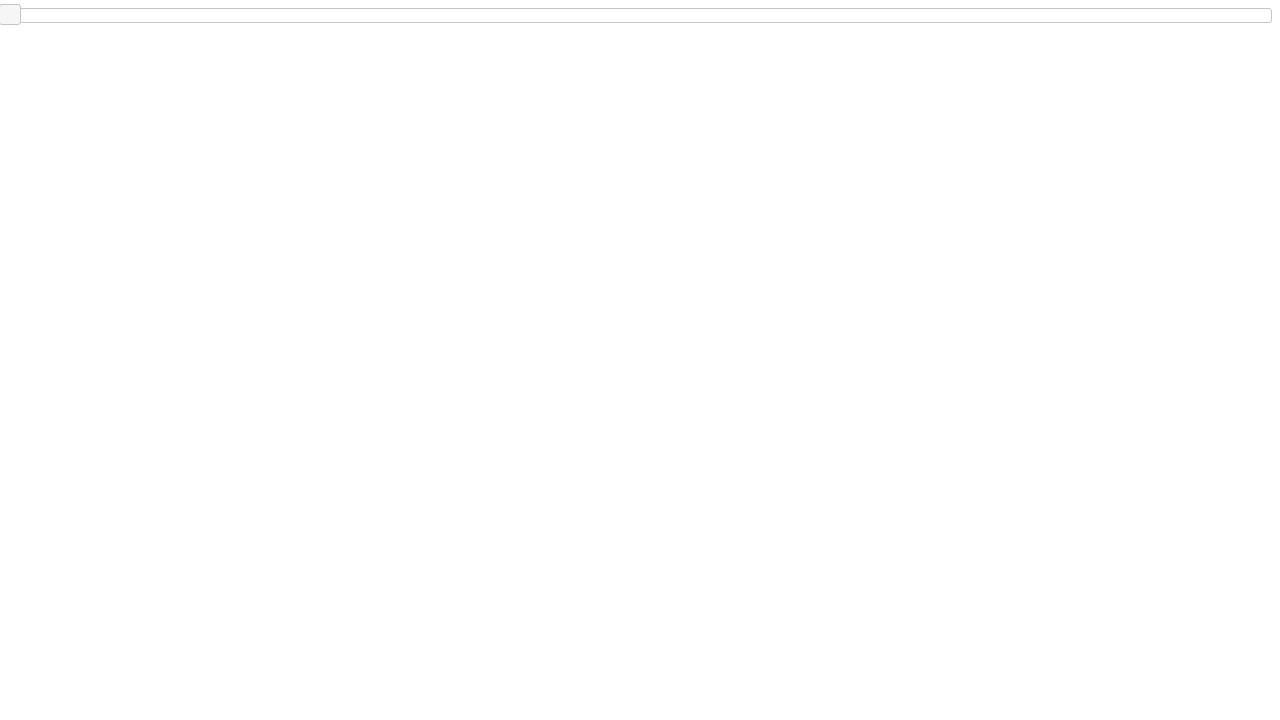

Moved mouse to slider handle center position at (10, 15)
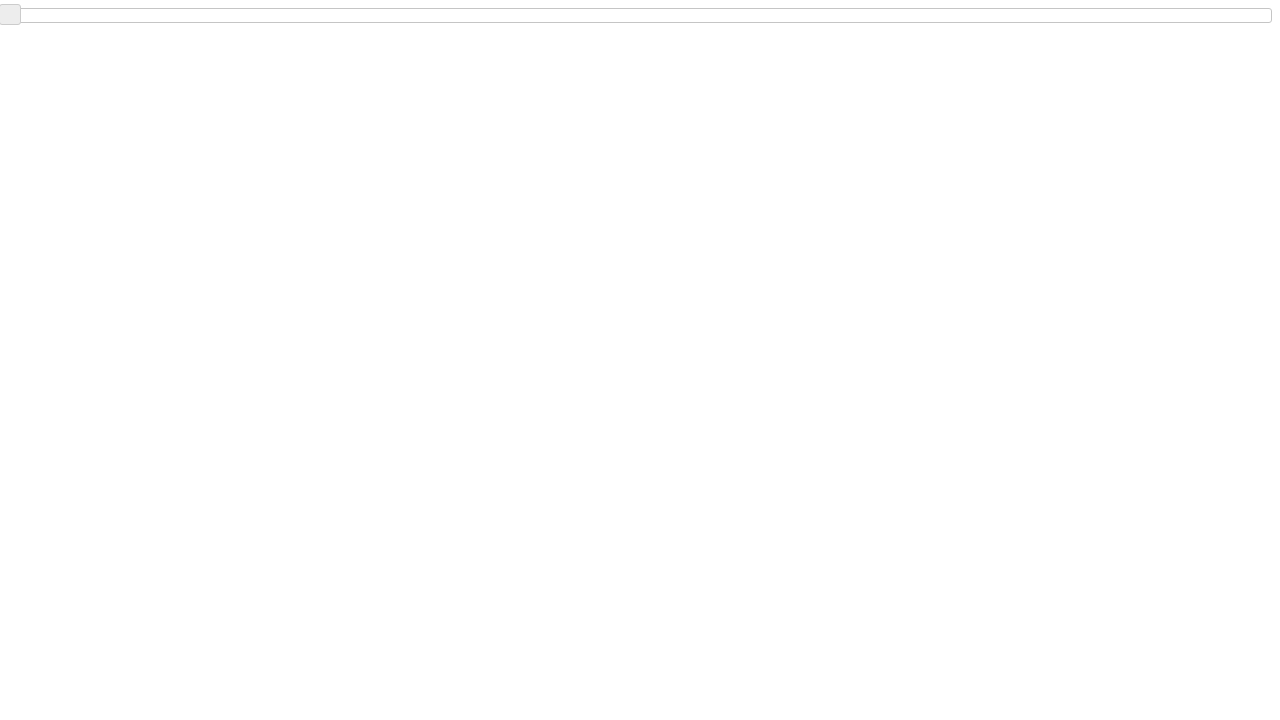

Pressed mouse button down on slider handle at (10, 15)
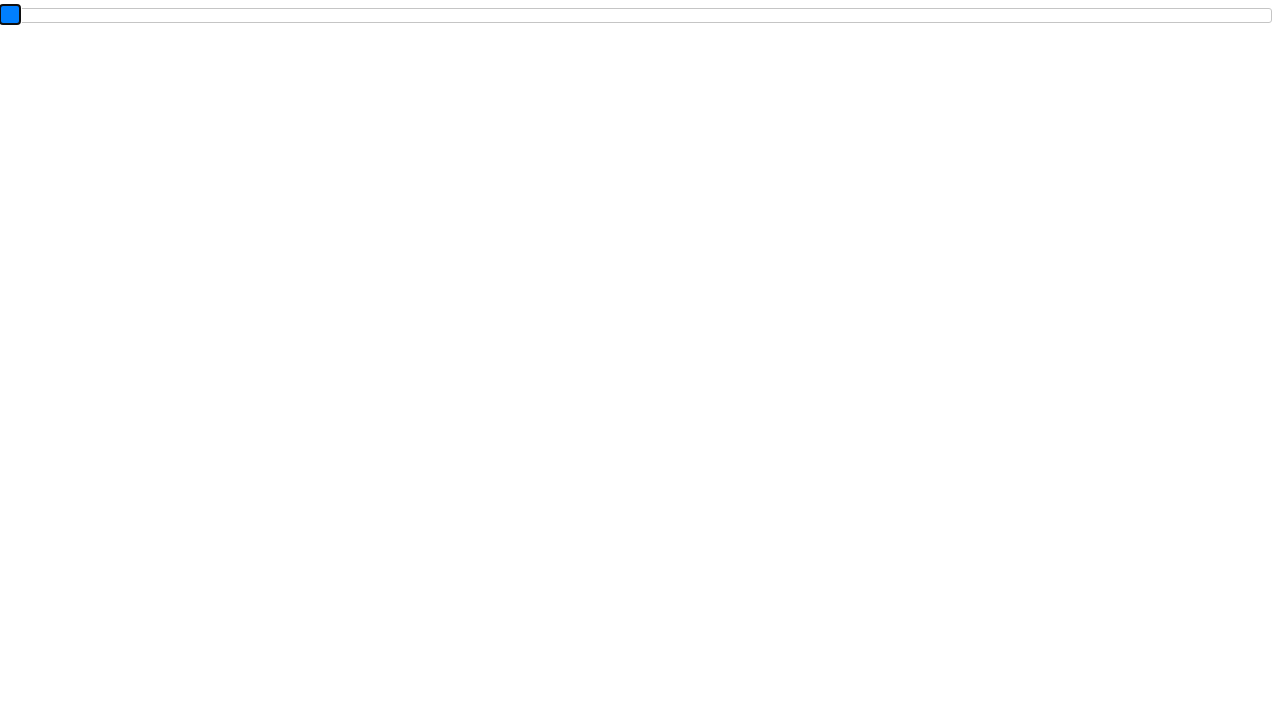

Dragged slider handle 400 pixels to the right at (410, 15)
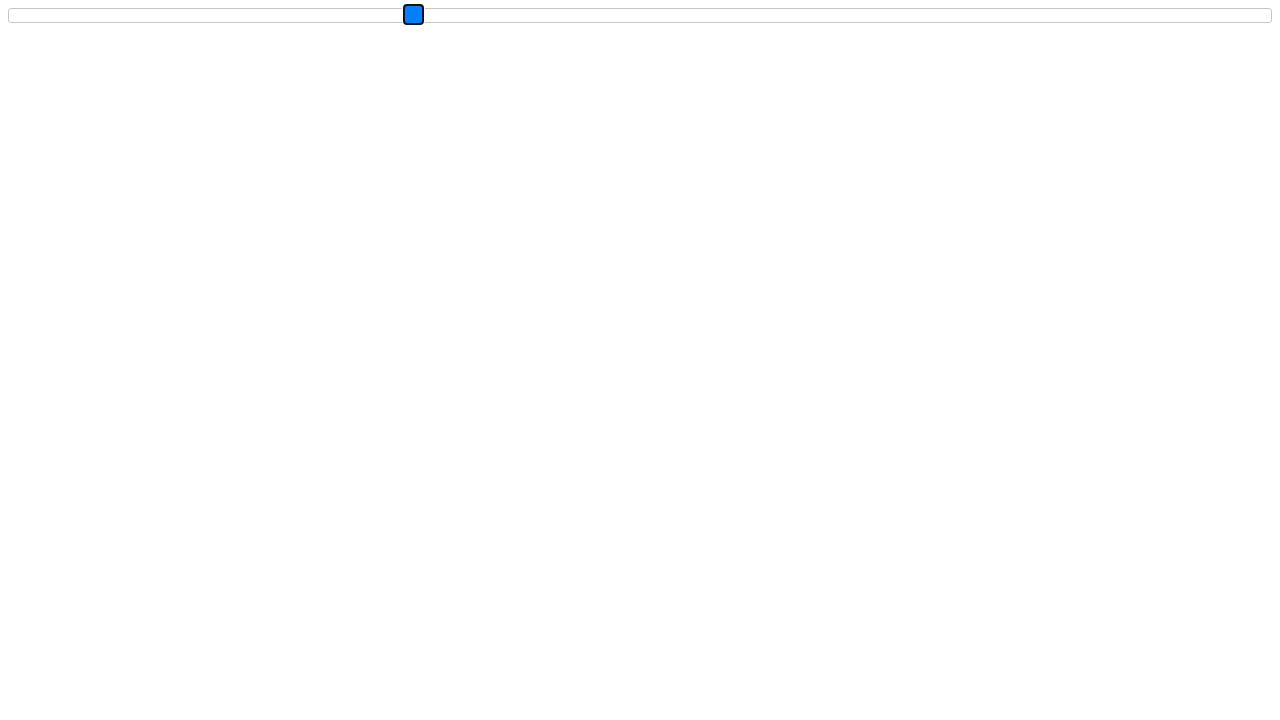

Released mouse button after dragging slider handle at (410, 15)
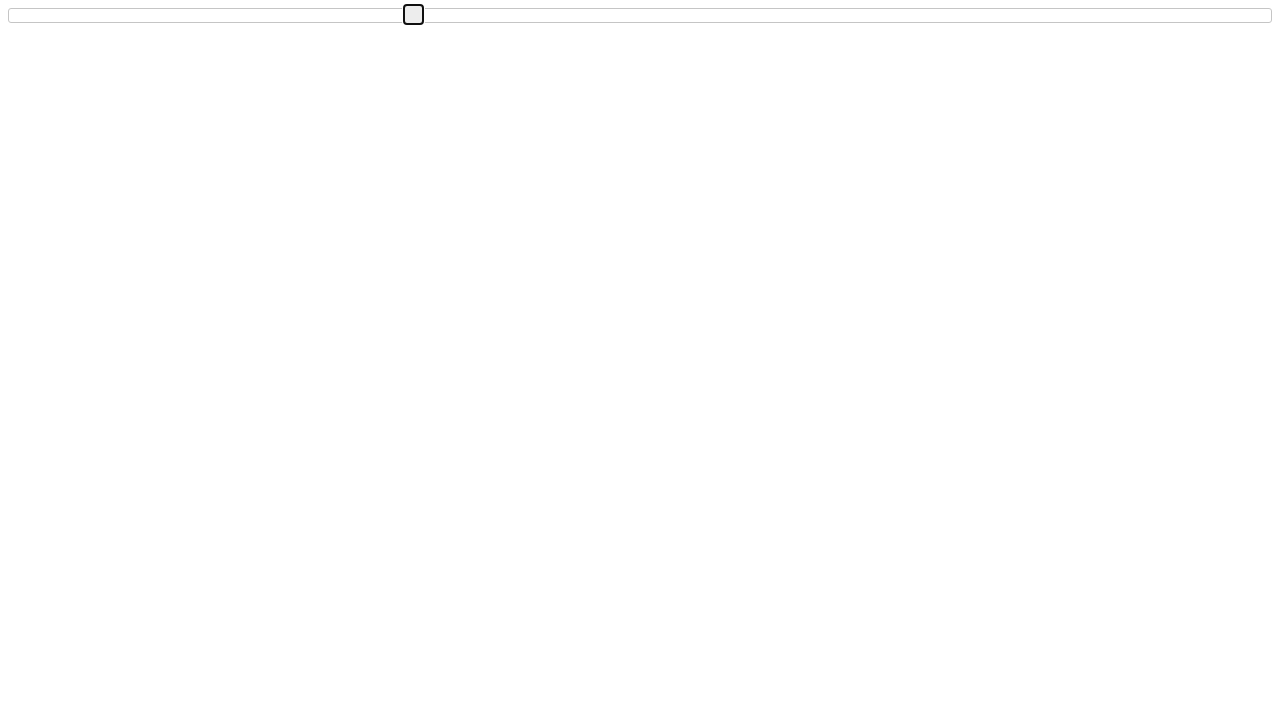

Navigated back to slider demo page
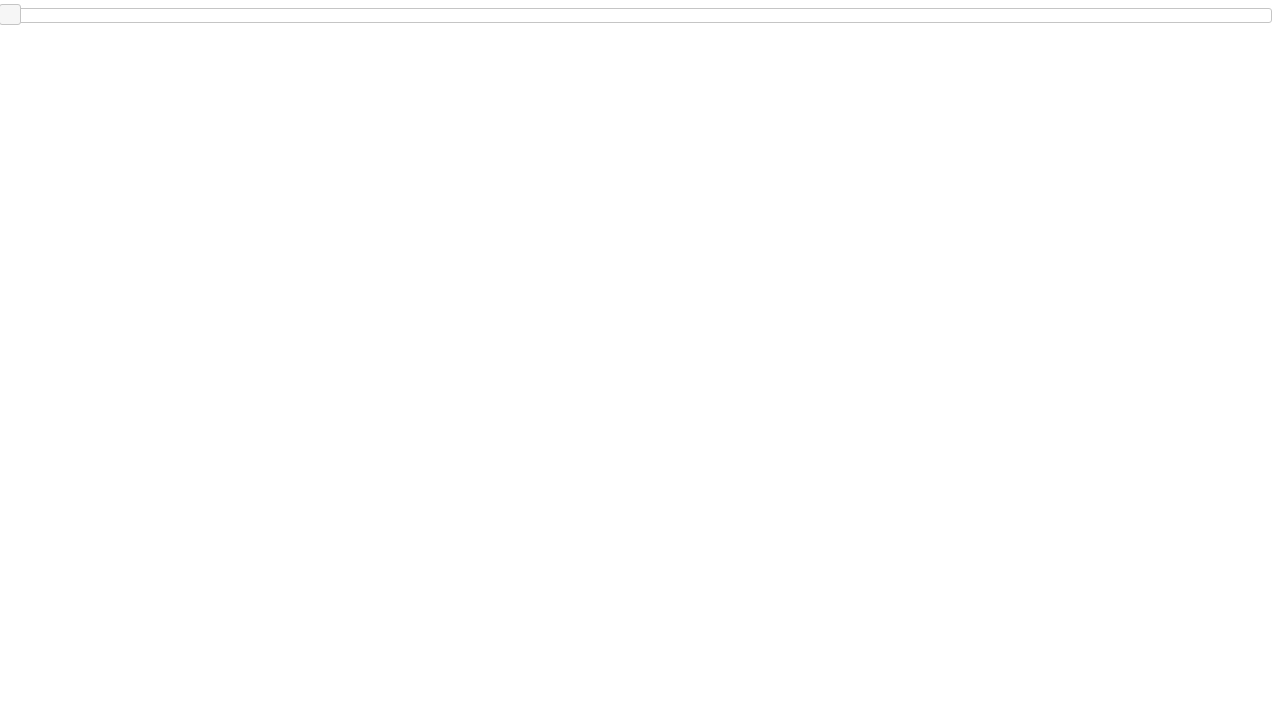

Located horizontal slider element
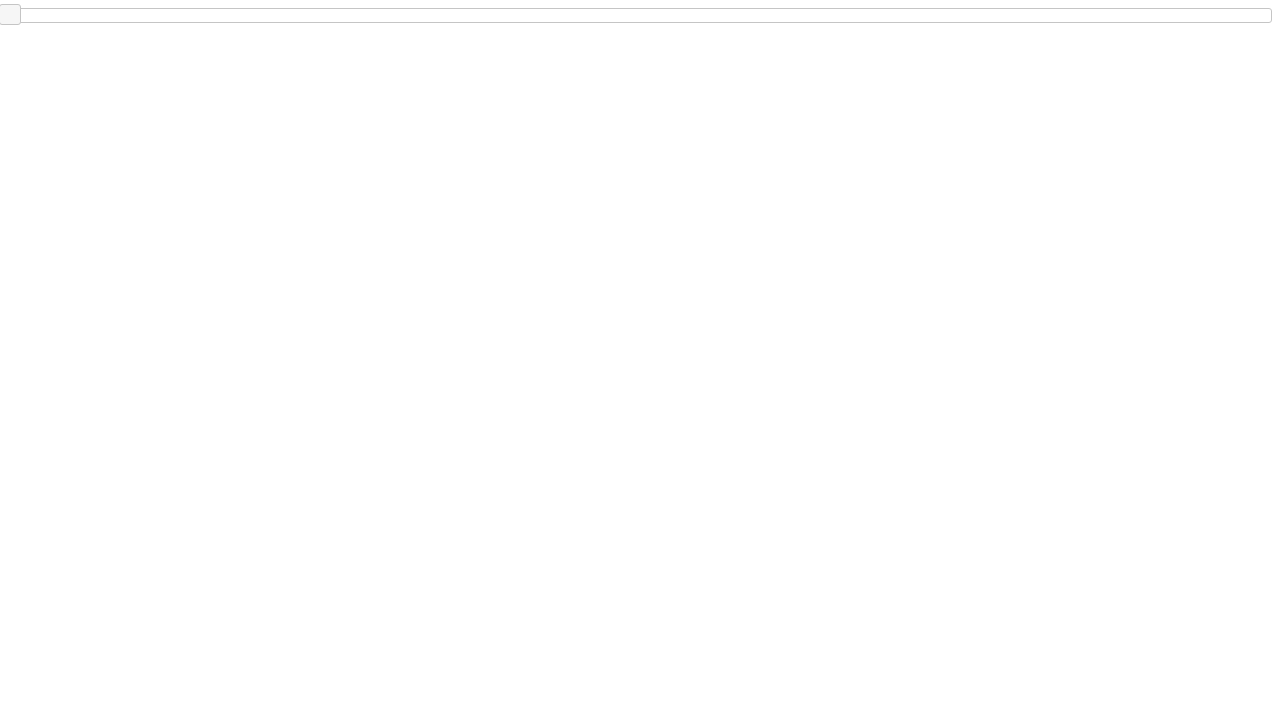

Retrieved slider bounding box dimensions
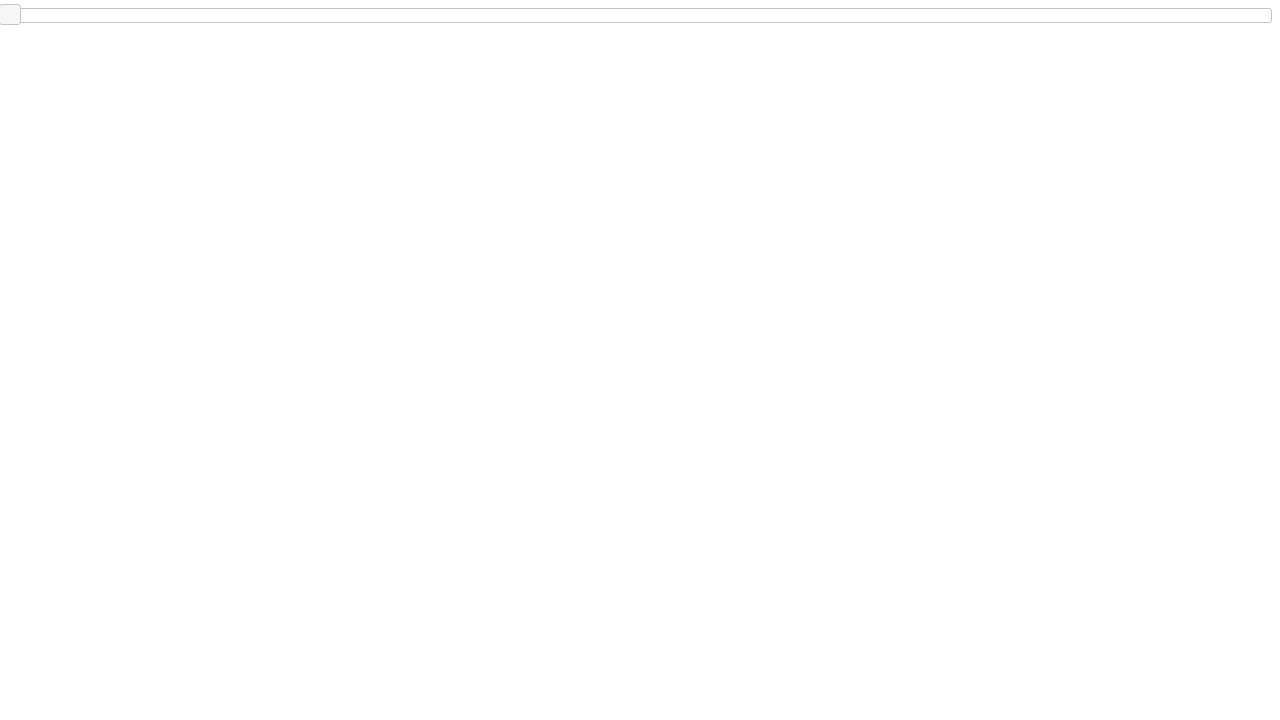

Calculated half width of slider
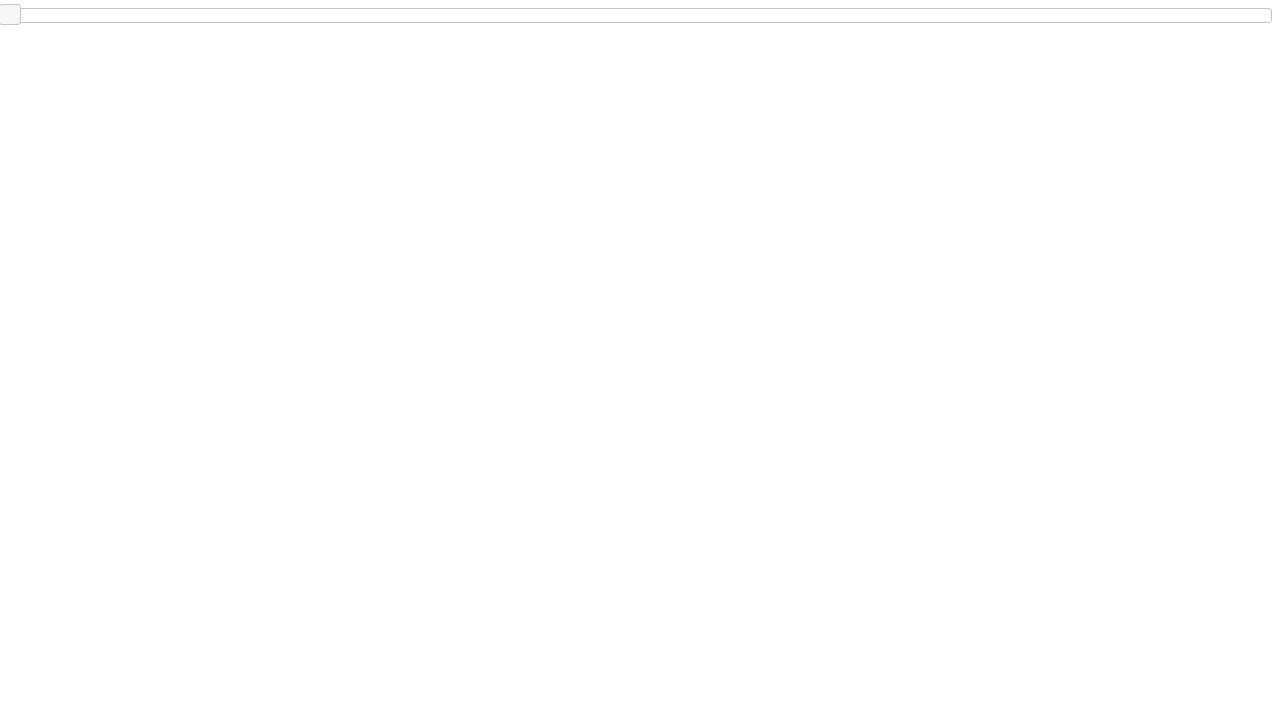

Located slider handle element for second drag
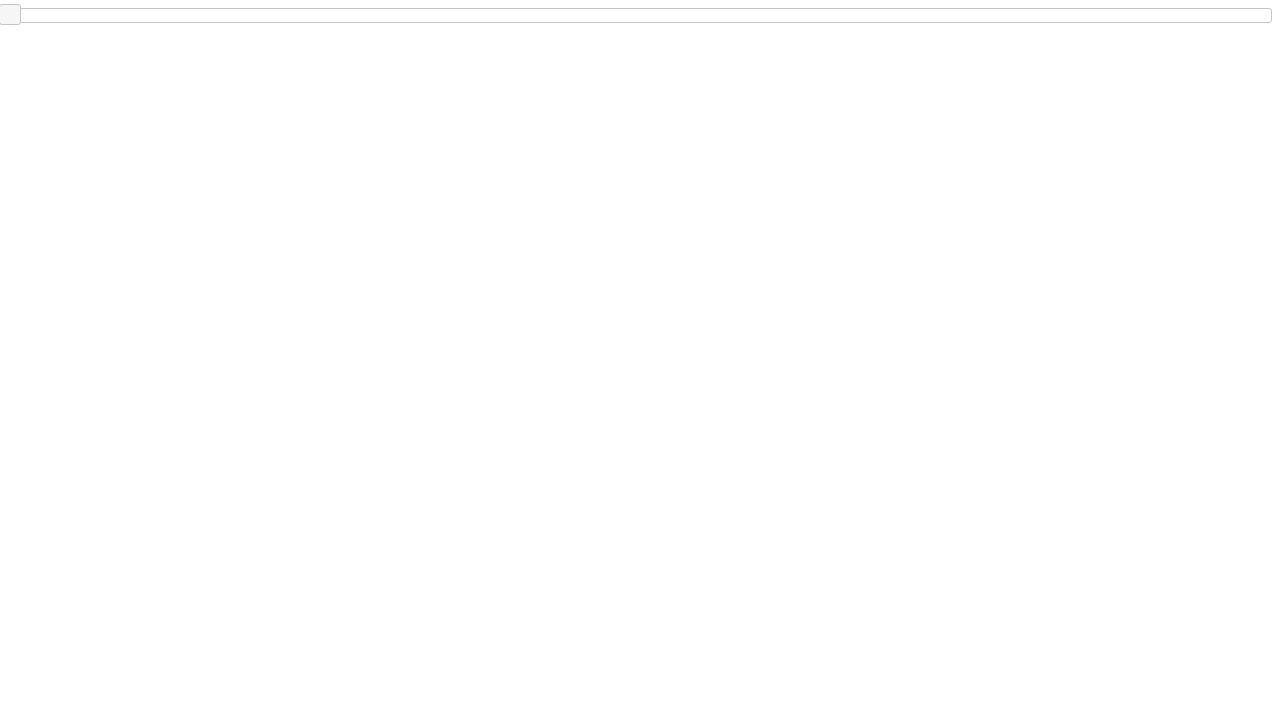

Retrieved slider handle bounding box for second drag
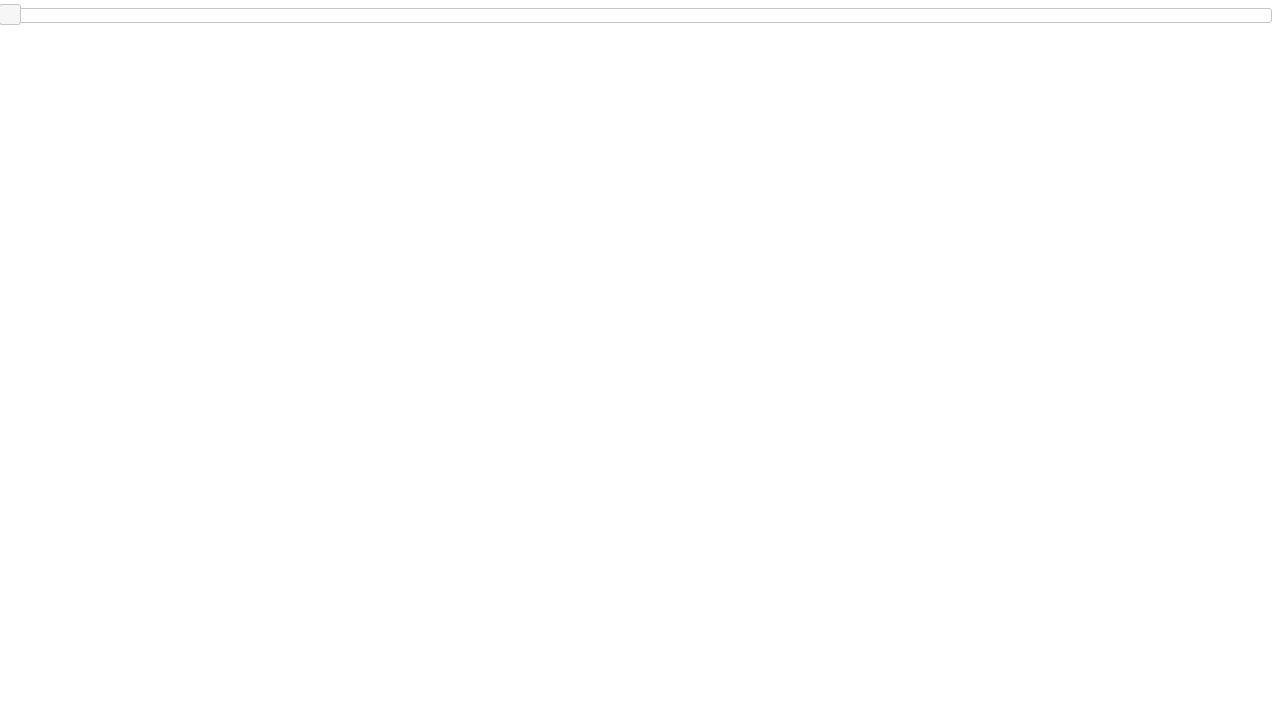

Moved mouse to slider handle center position for second drag at (10, 15)
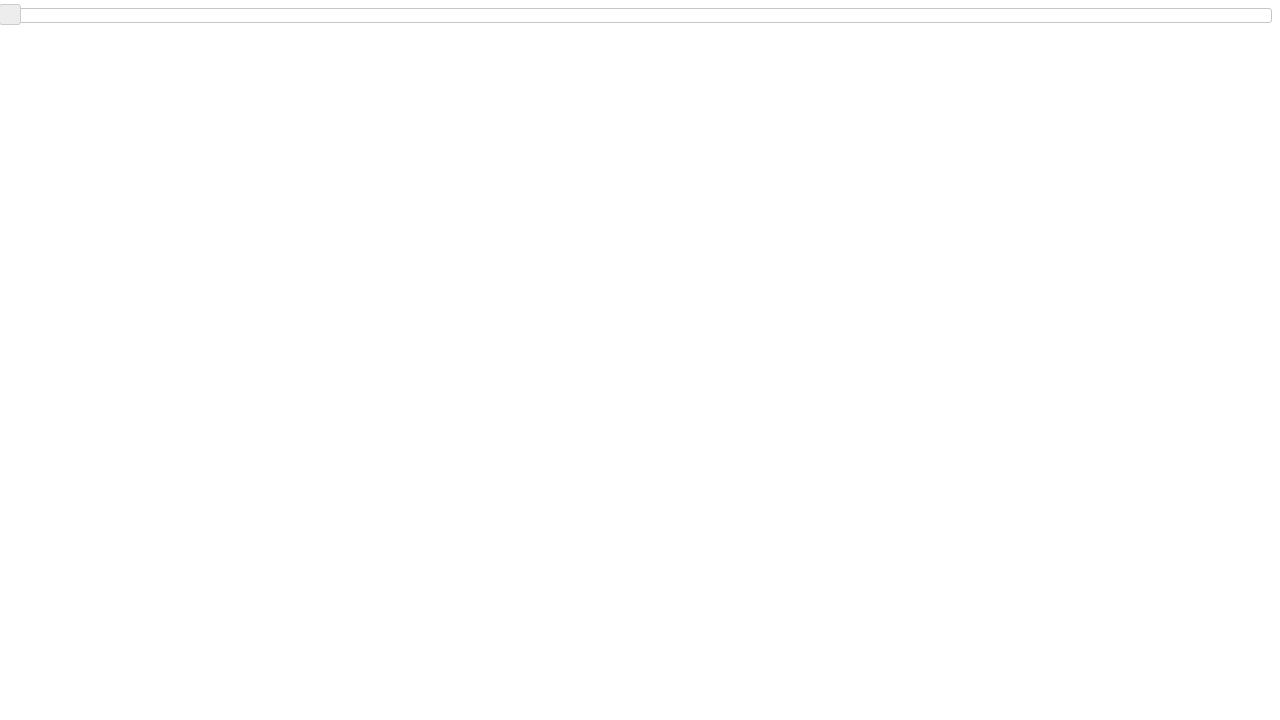

Pressed mouse button down on slider handle for second drag at (10, 15)
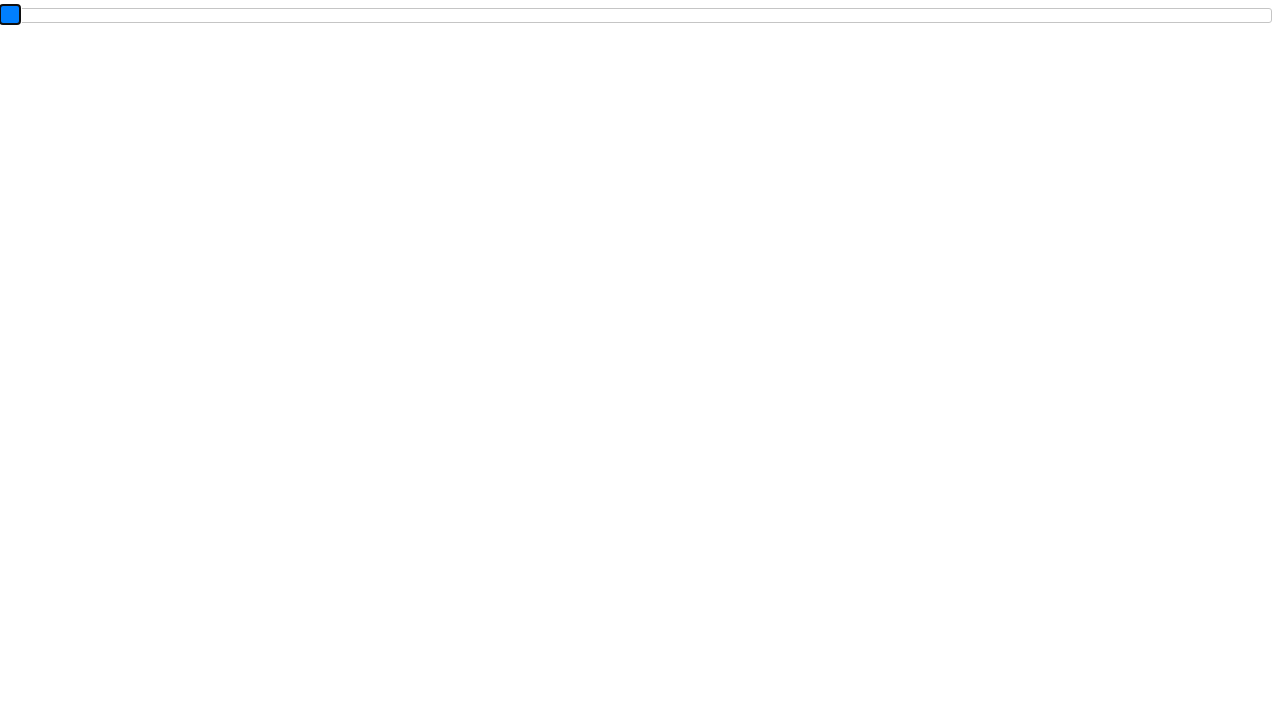

Dragged slider handle to middle position of slider bar at (642, 15)
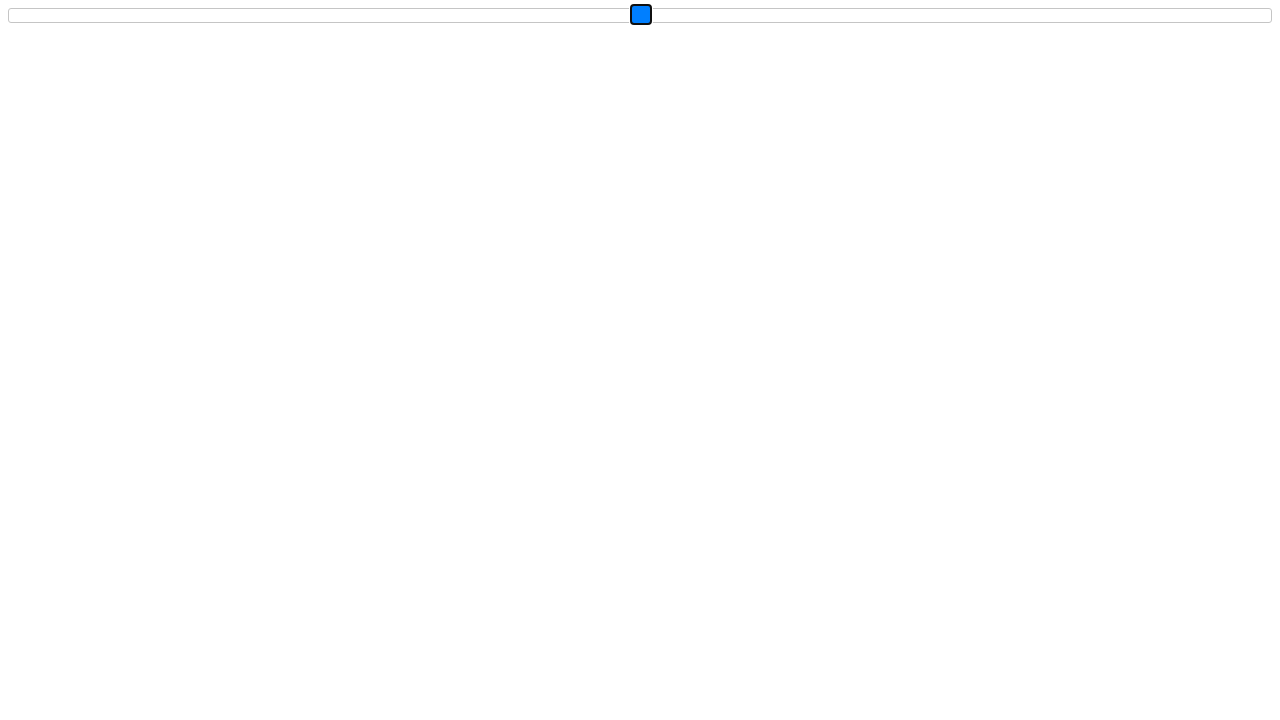

Released mouse button after dragging slider handle to middle at (642, 15)
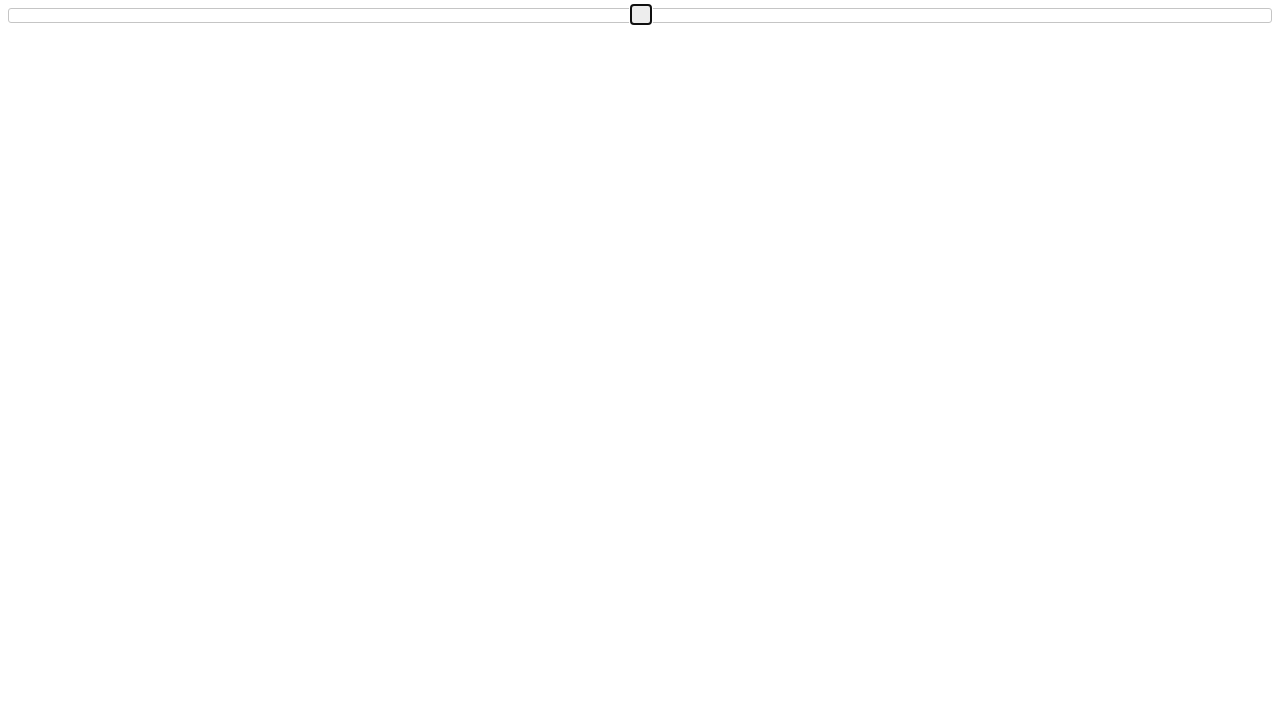

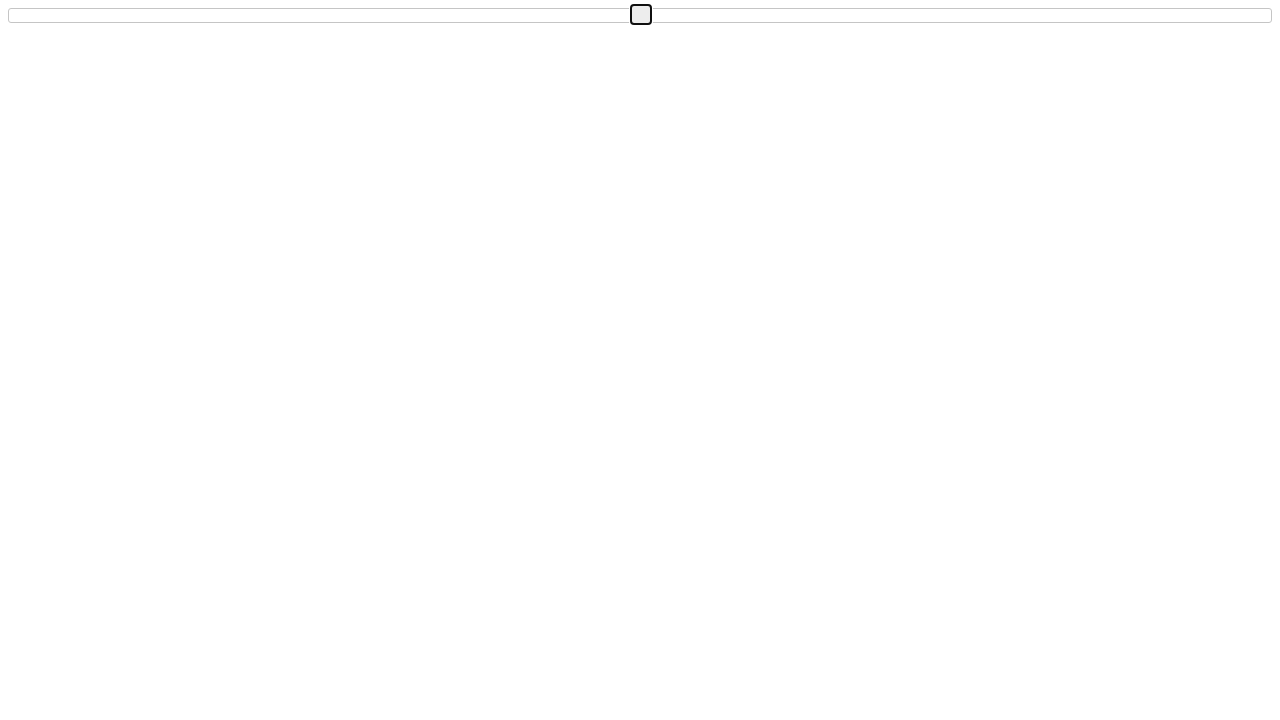